Tests customer login by clicking customer login button and selecting a user from dropdown

Starting URL: https://www.globalsqa.com/angularJs-protractor/BankingProject/#/login

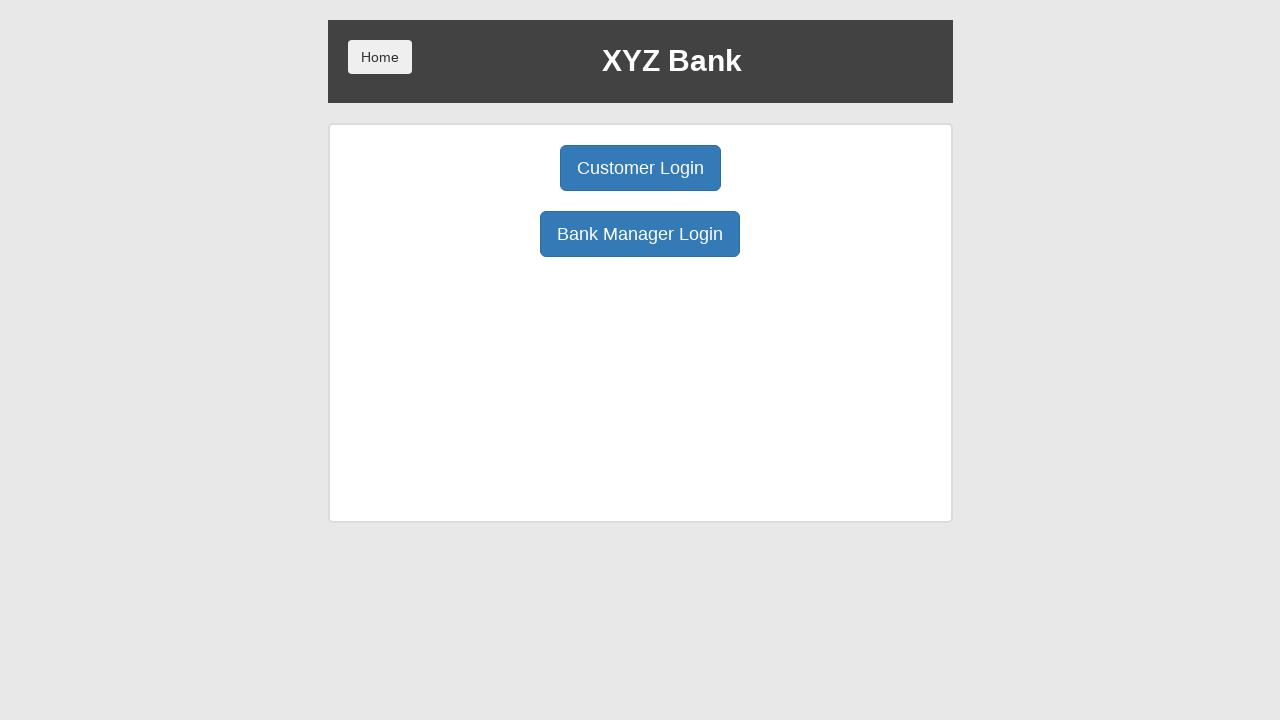

Clicked customer login button at (640, 168) on xpath=//div[@class='center']/button[@class='btn btn-primary btn-lg']
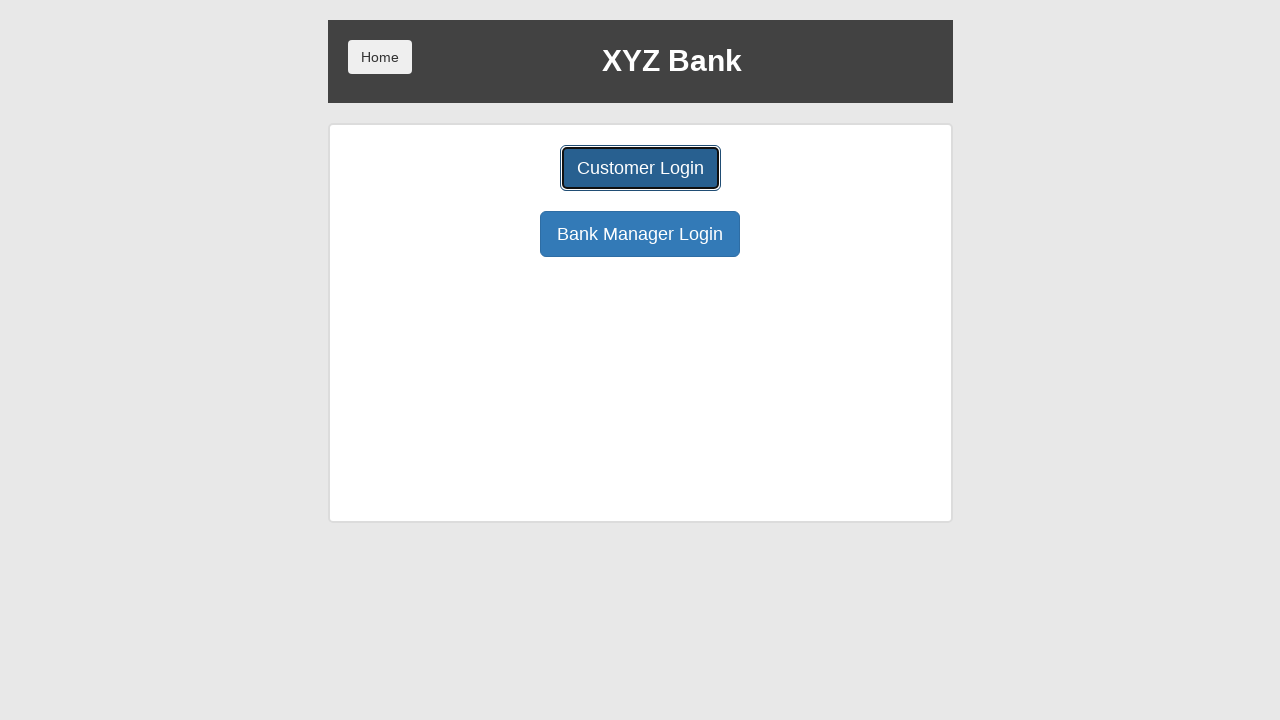

Selected user from dropdown on #userSelect
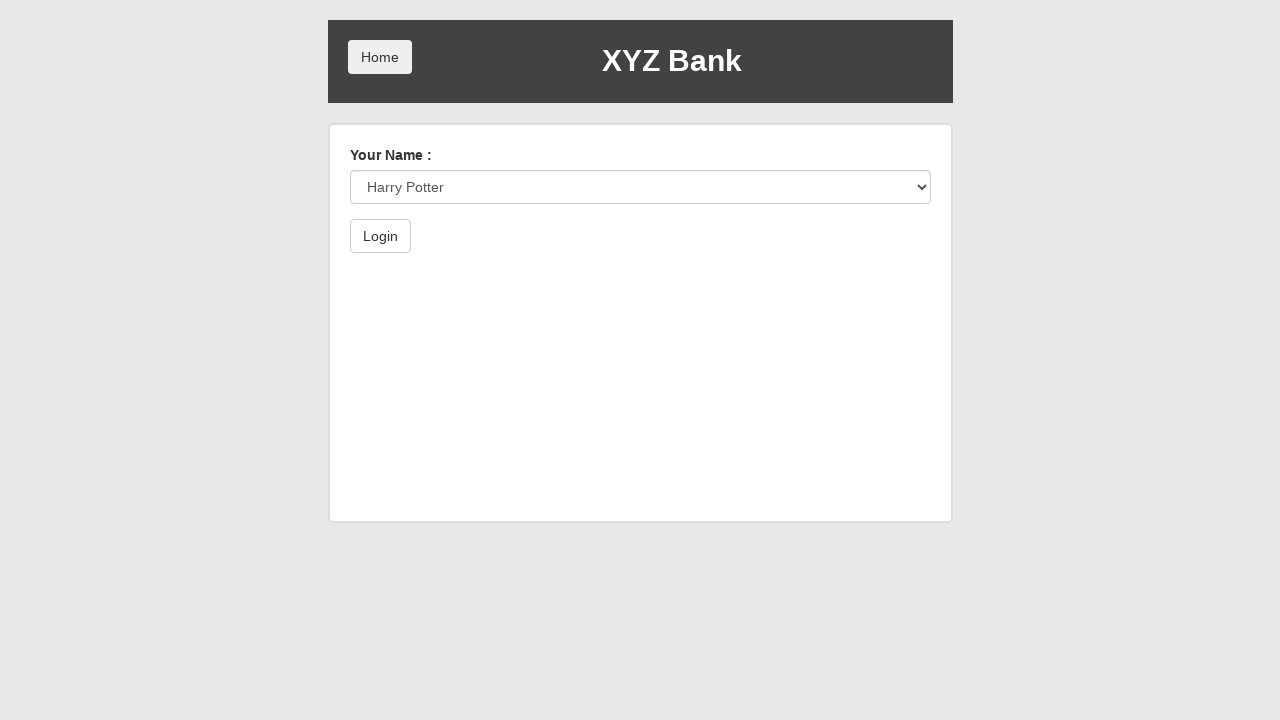

Clicked login button to authenticate user at (380, 236) on xpath=//button[@class='btn btn-default']
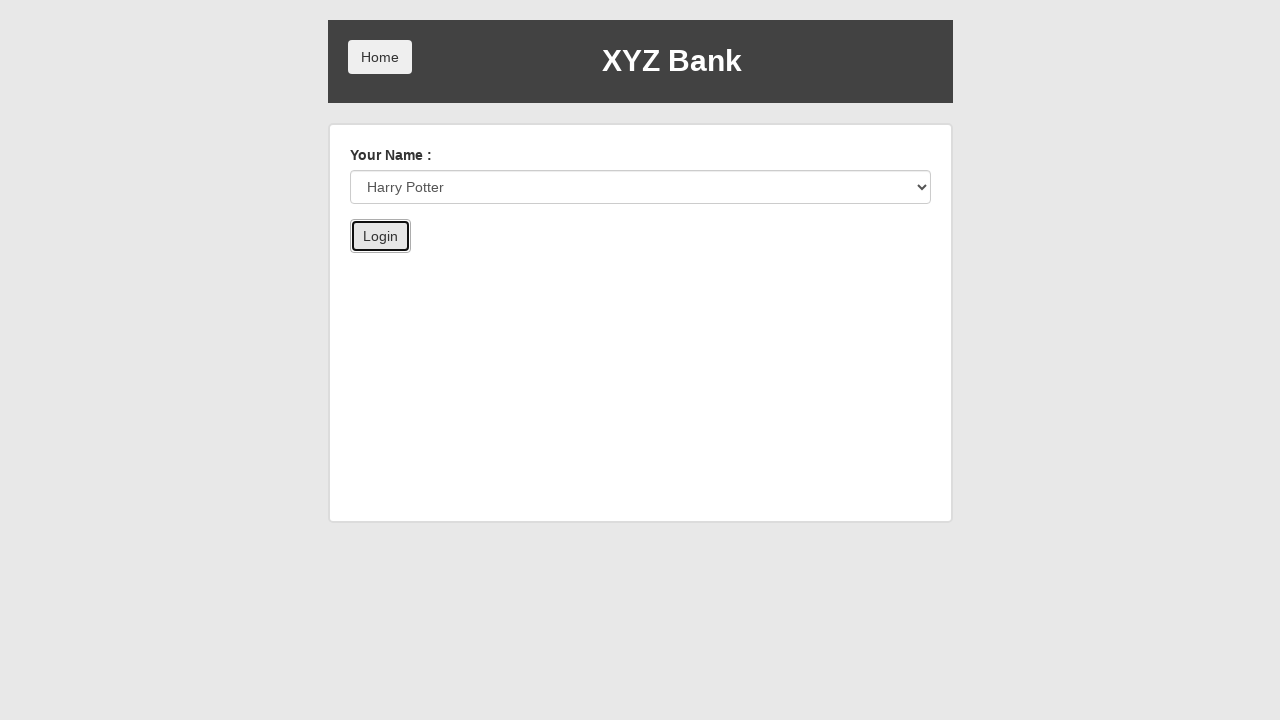

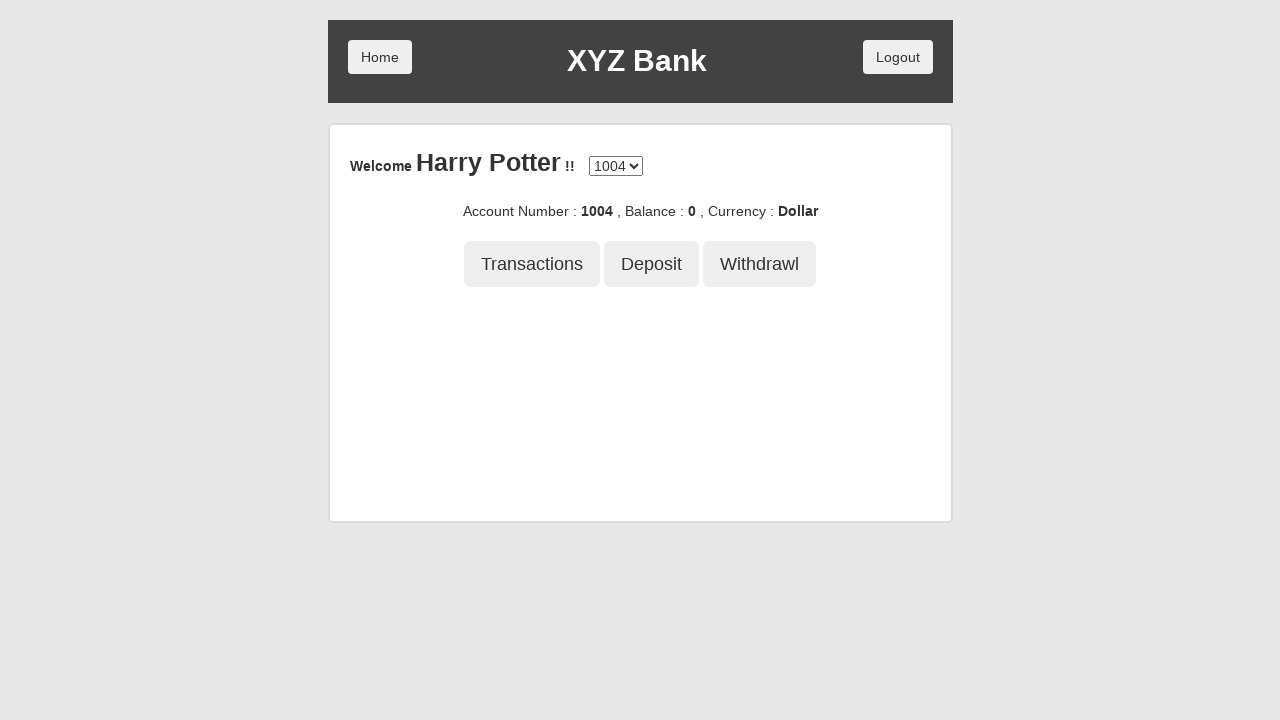